Tests the "Can't Login" help functionality on the OpenMRS login page by clicking the help link, verifying the dialog message text, and dismissing the dialog by clicking the Okay button.

Starting URL: https://o2.openmrs.org/openmrs/login.htm

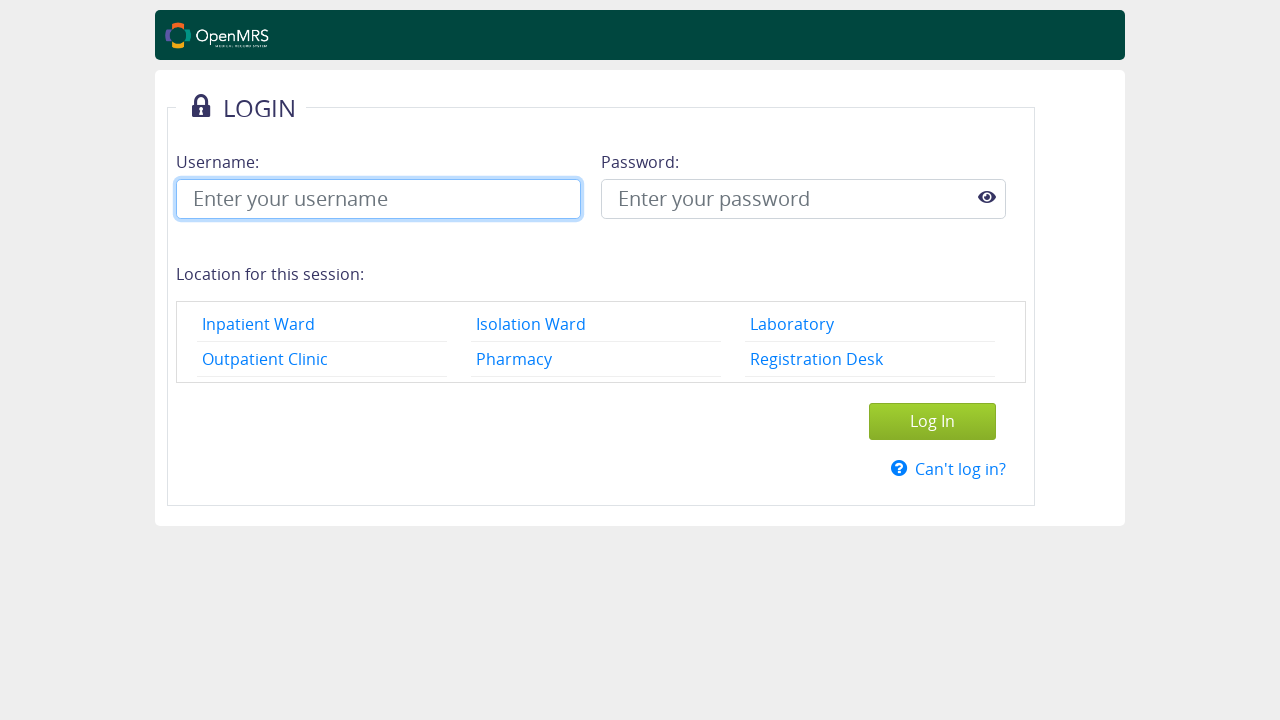

Clicked 'Can't Login' help link to open dialog at (899, 468) on a#cantLogin
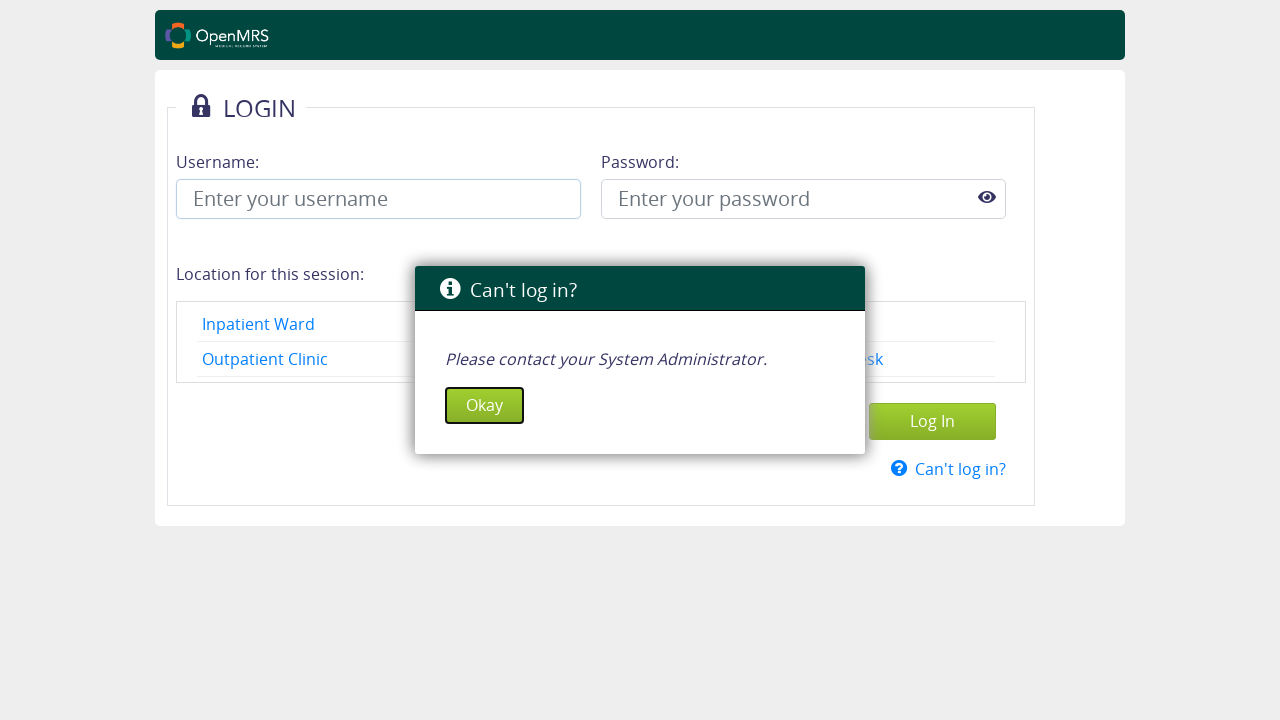

Dialog with instructions appeared
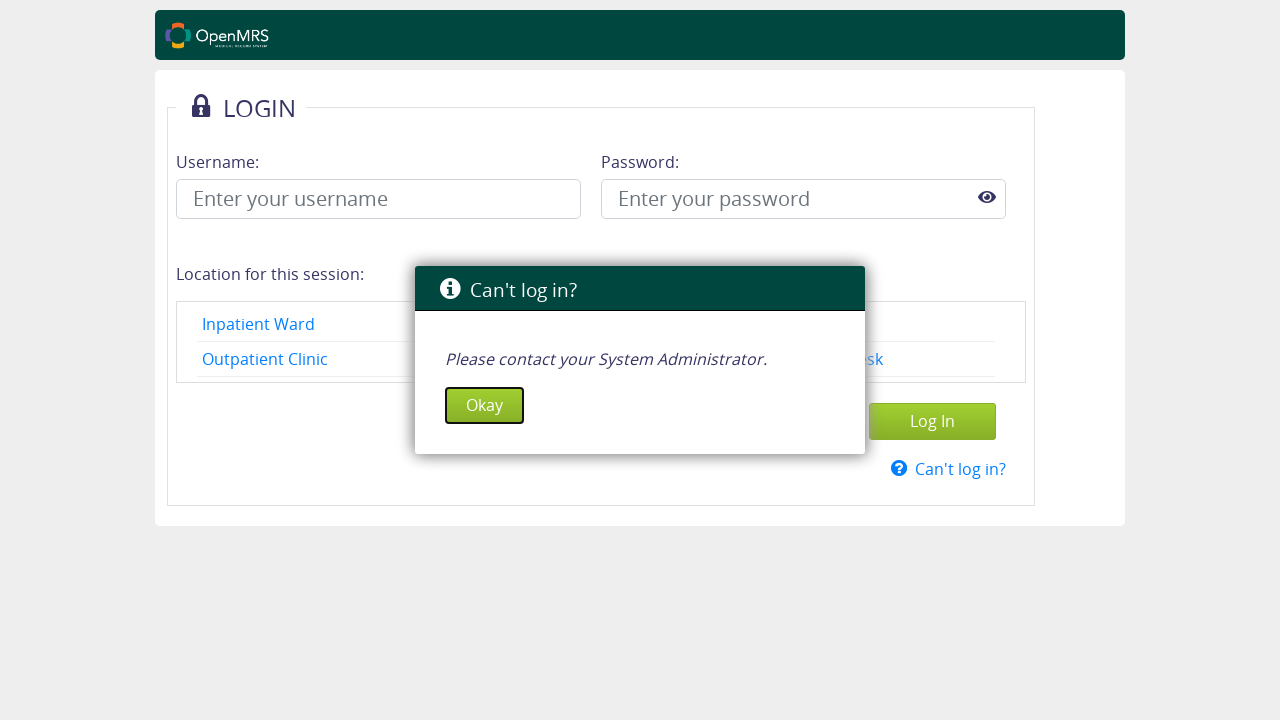

Retrieved dialog text: 'Please contact your System Administrator.'
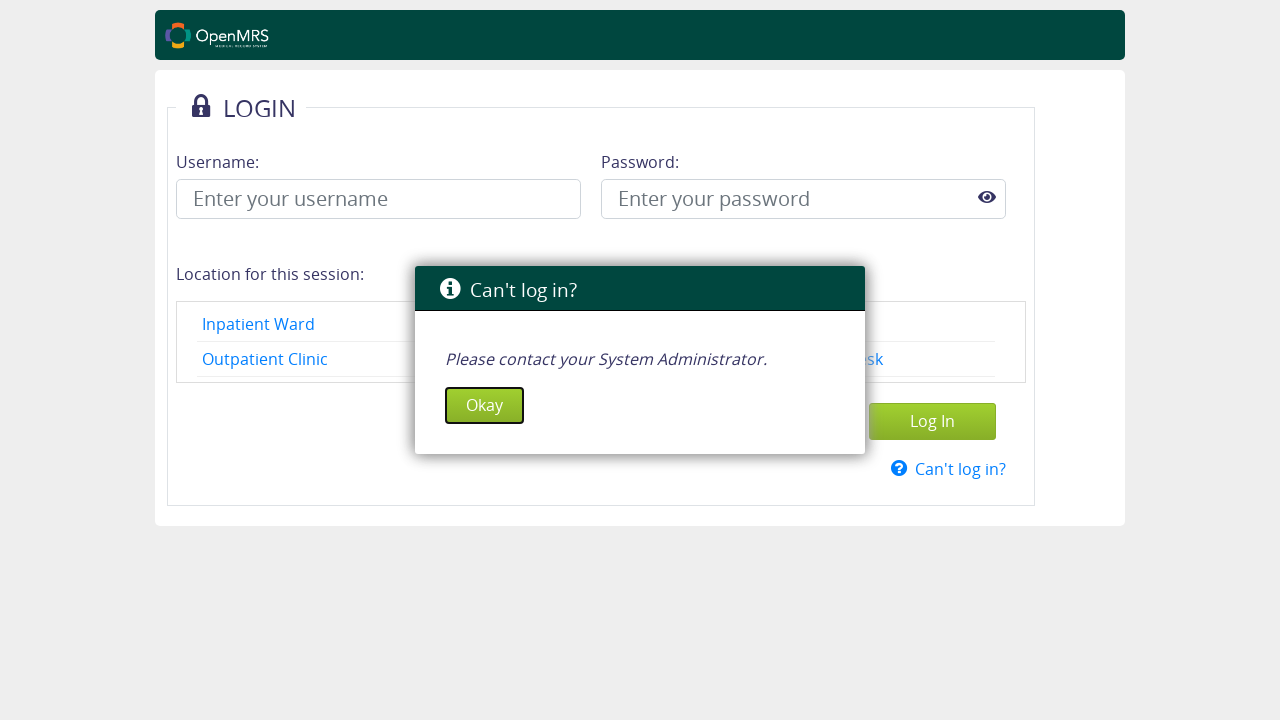

Verified dialog text matches expected message
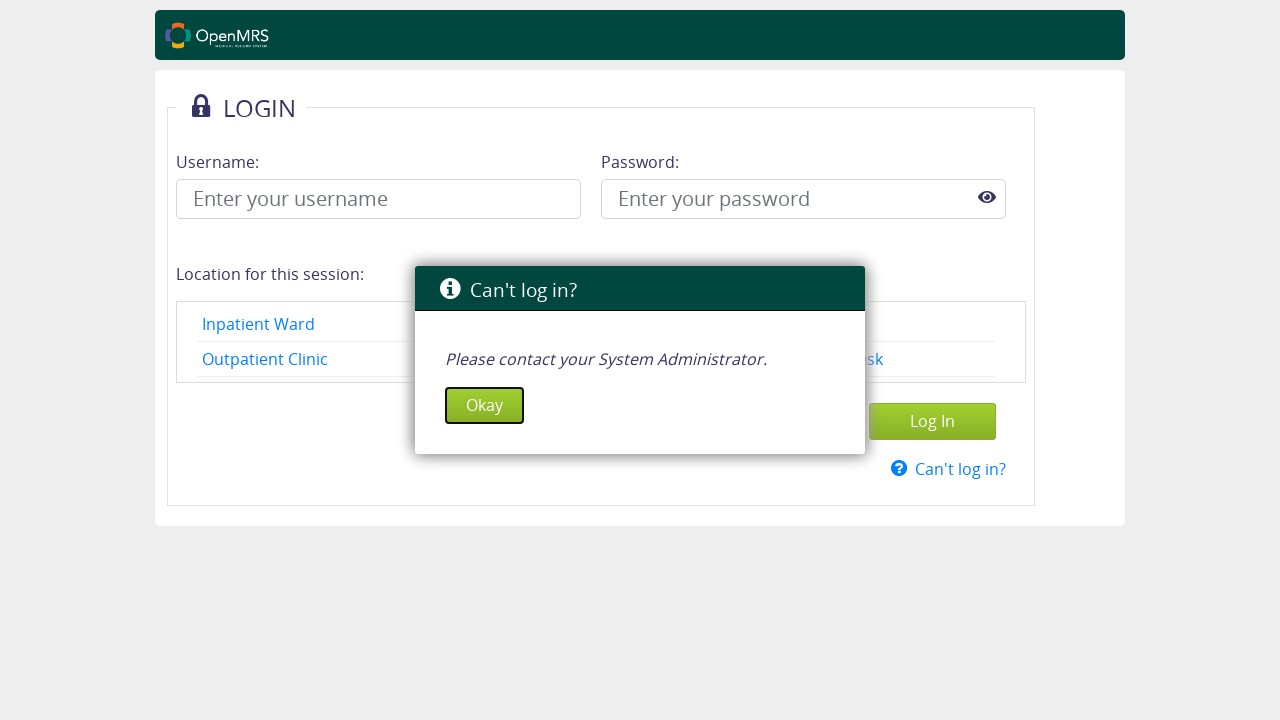

Clicked 'Okay' button to dismiss dialog at (484, 405) on button:has-text('Okay')
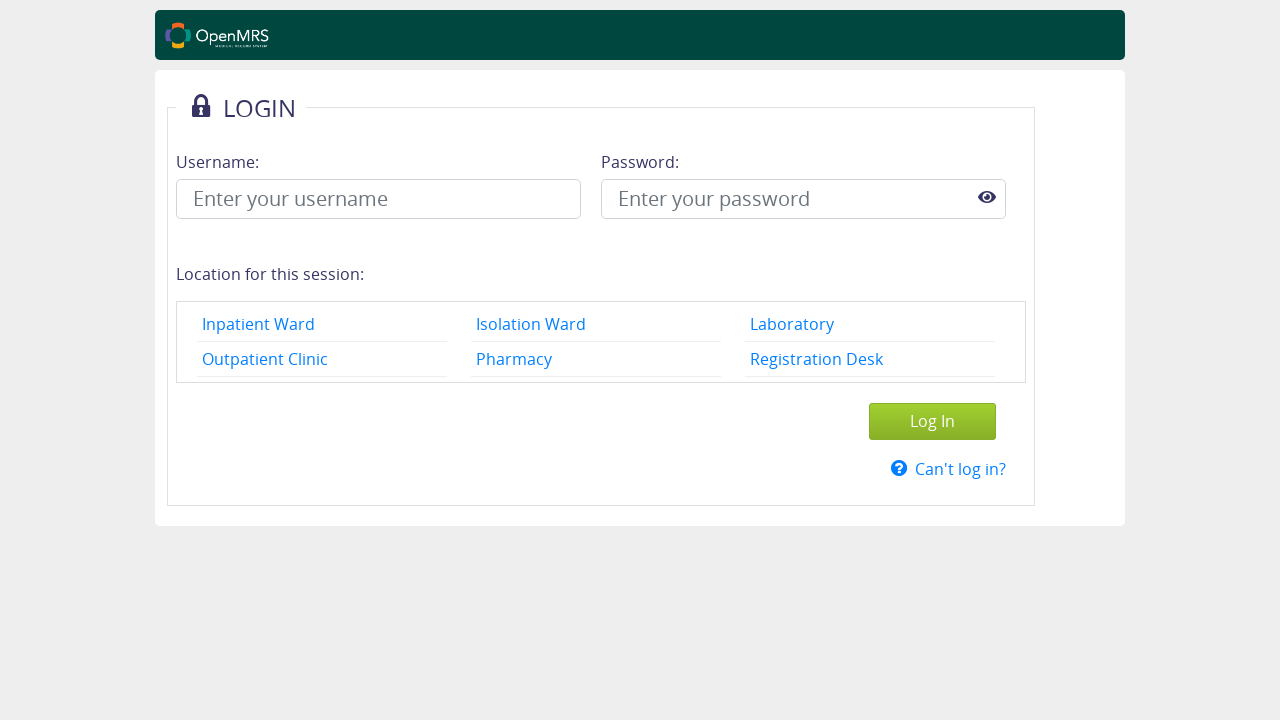

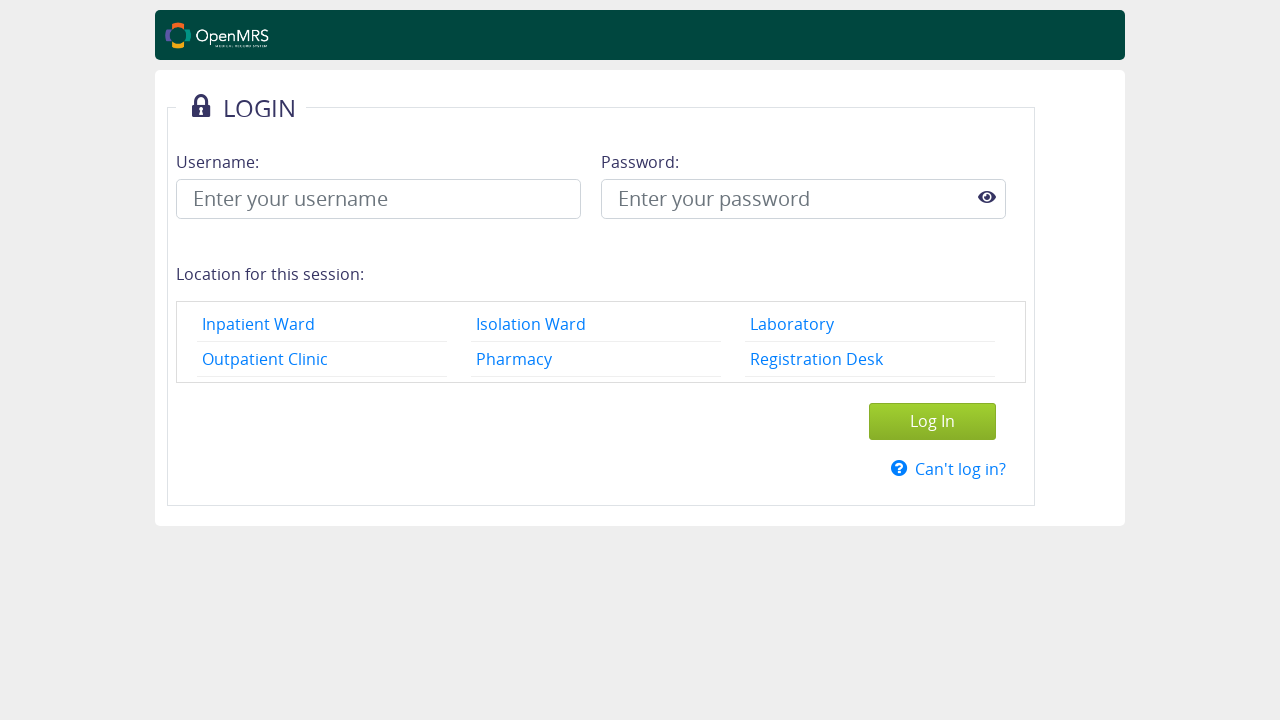